Tests locating web elements on the Demoblaze homepage by finding elements using text and ID selectors

Starting URL: https://www.demoblaze.com/index.html

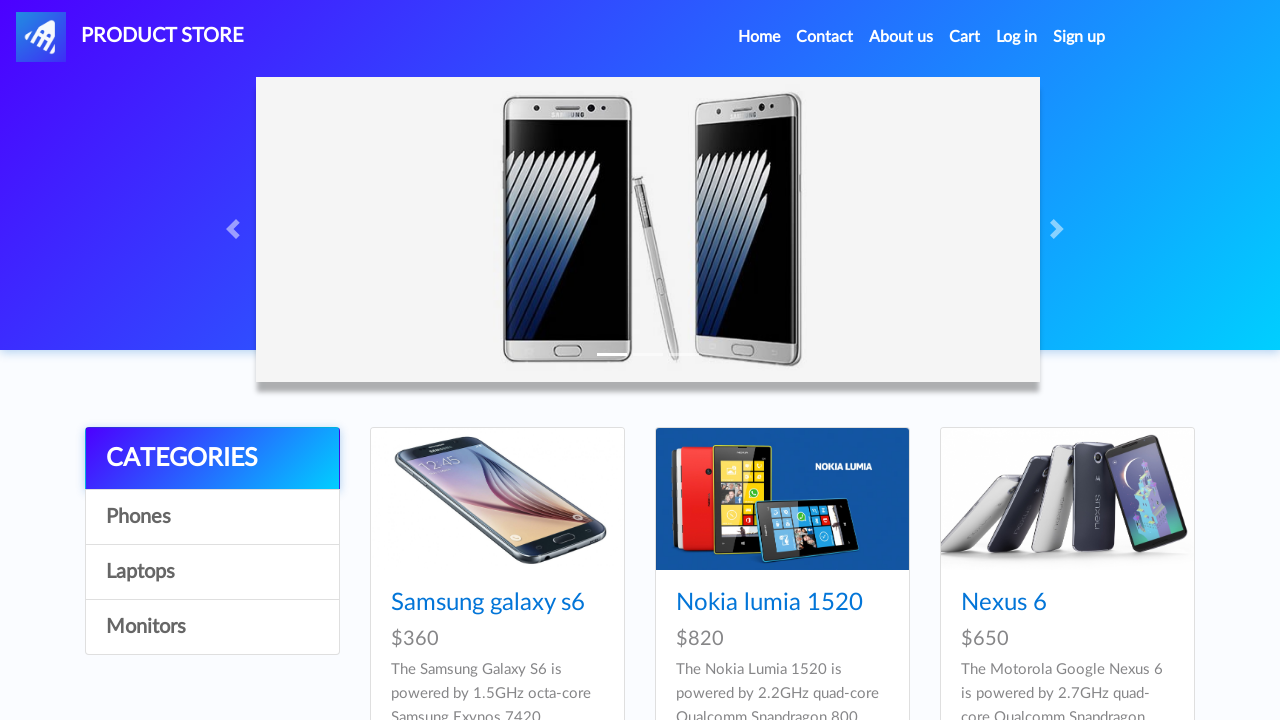

Located 'Home' element by text selector
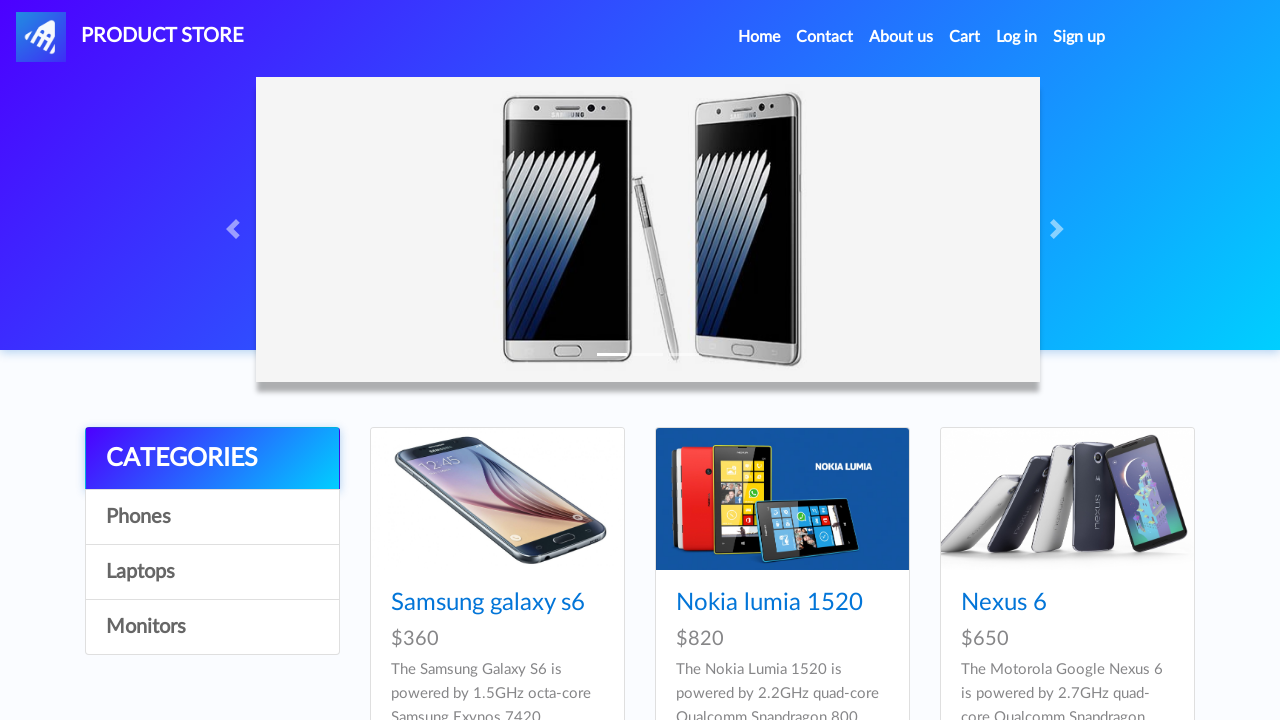

Waited for 'Home' element to be ready
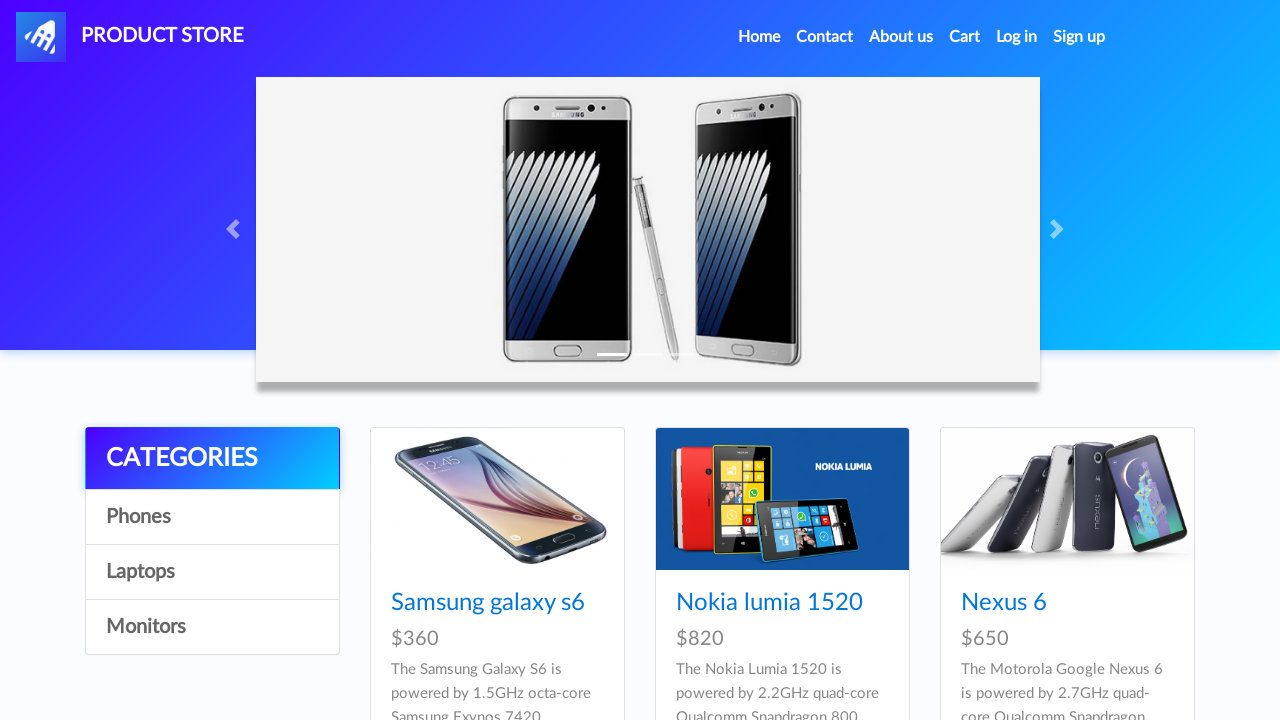

Located contact element by ID 'contcont' selector
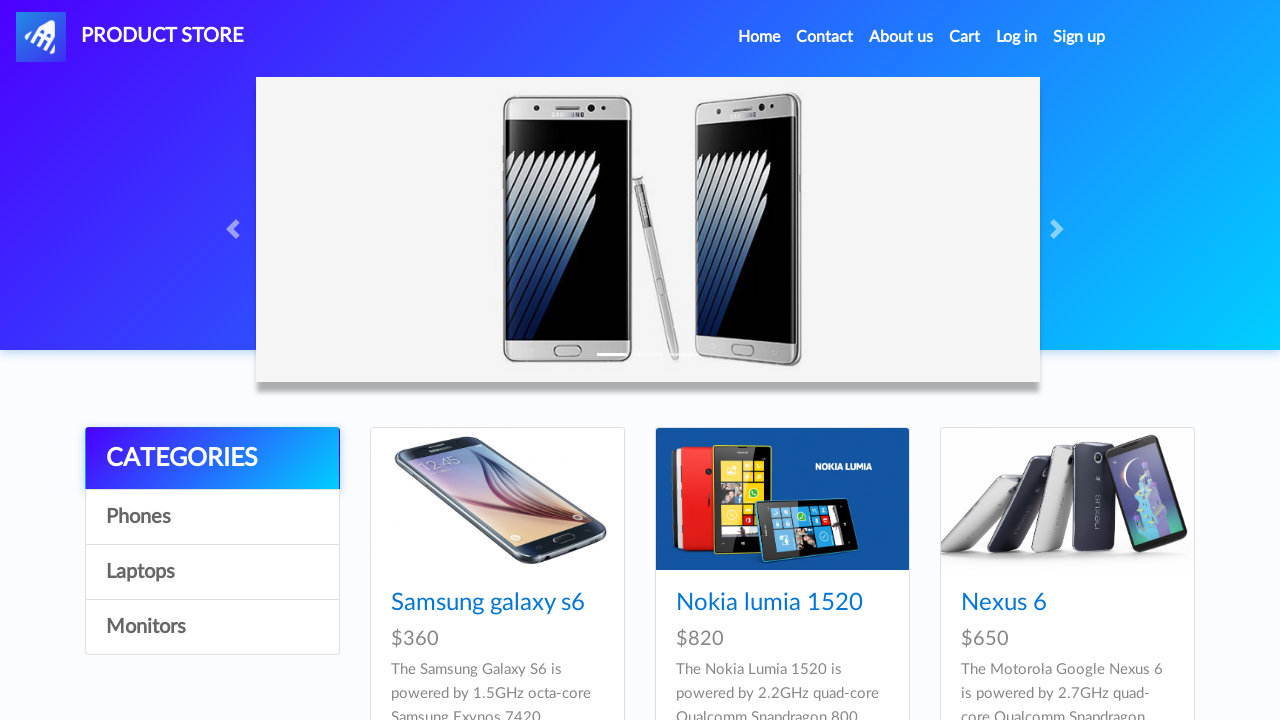

Waited for contact element to be ready
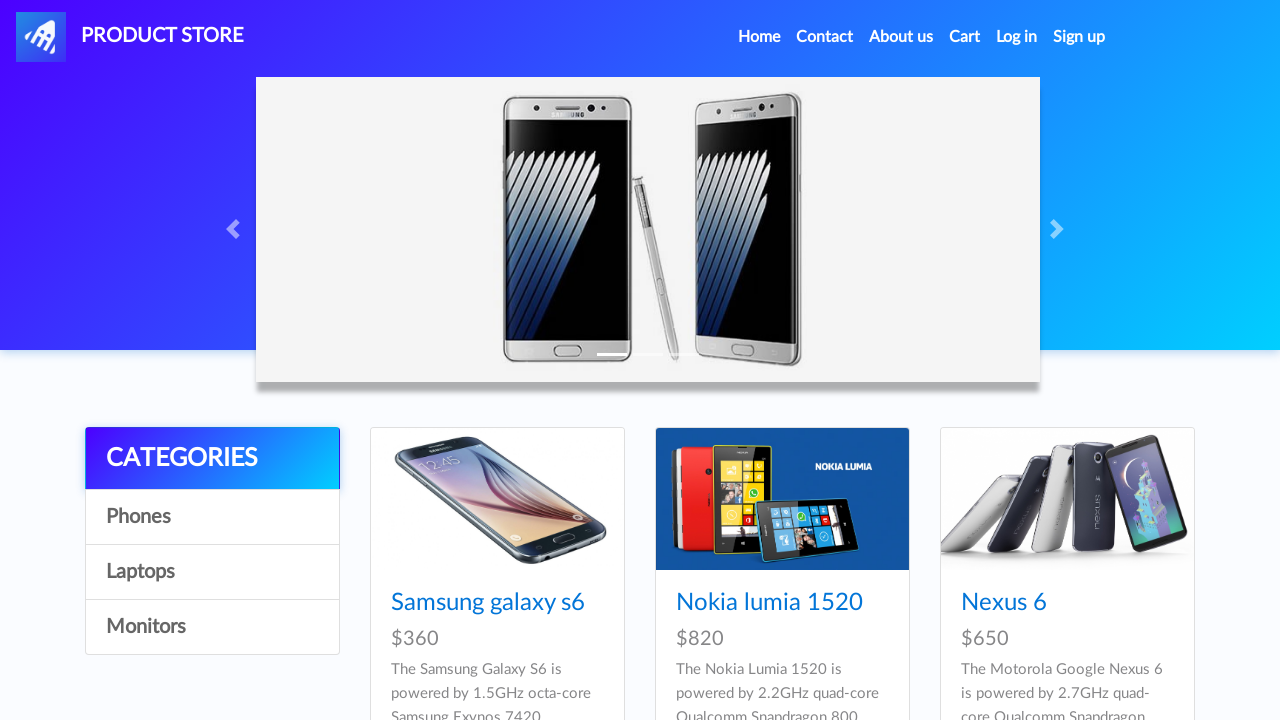

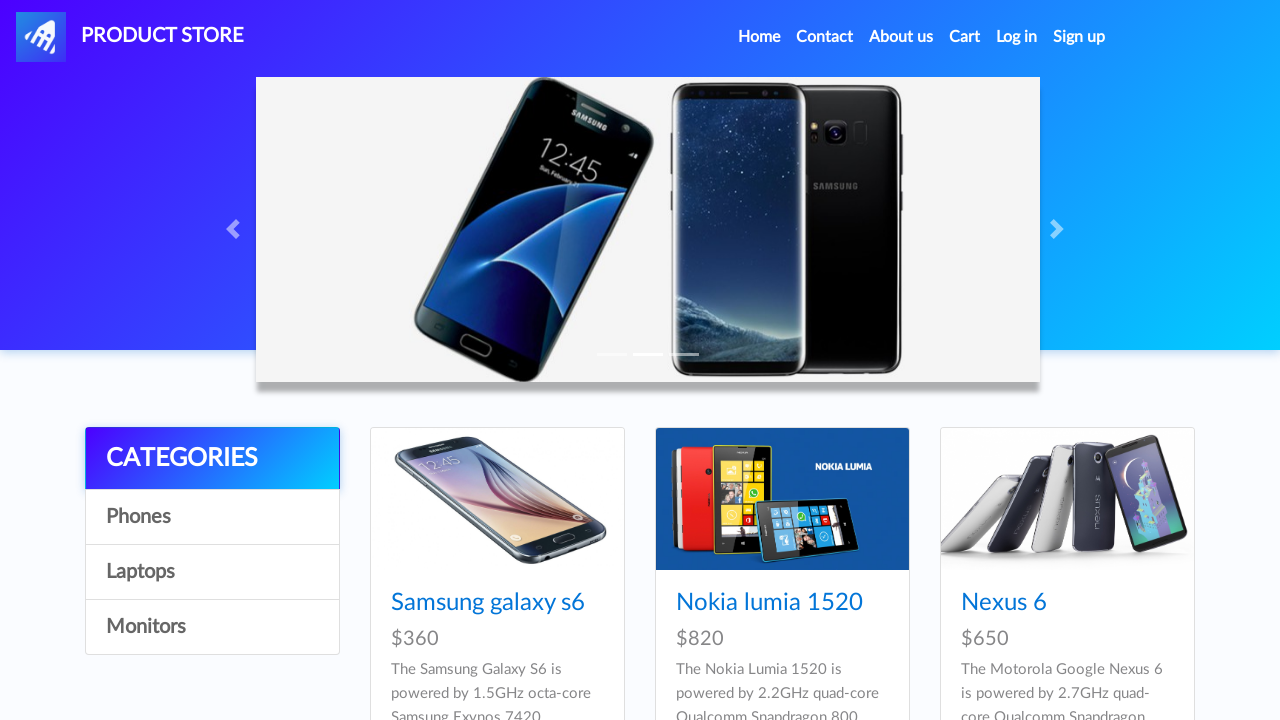